Tests dropdown selection functionality on OrangeHRM free trial page by selecting a country from the dropdown menu

Starting URL: https://www.orangehrm.com/en/30-day-free-trial

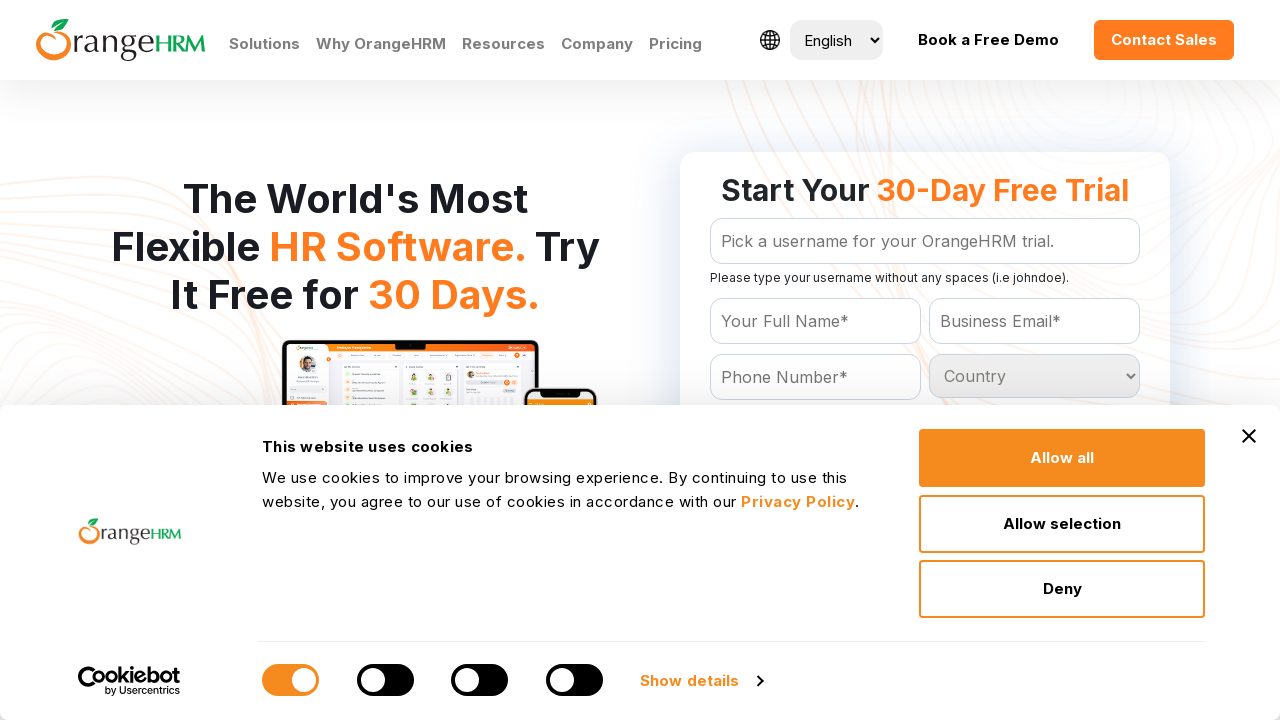

Selected 'India' from the country dropdown menu on #Form_getForm_Country
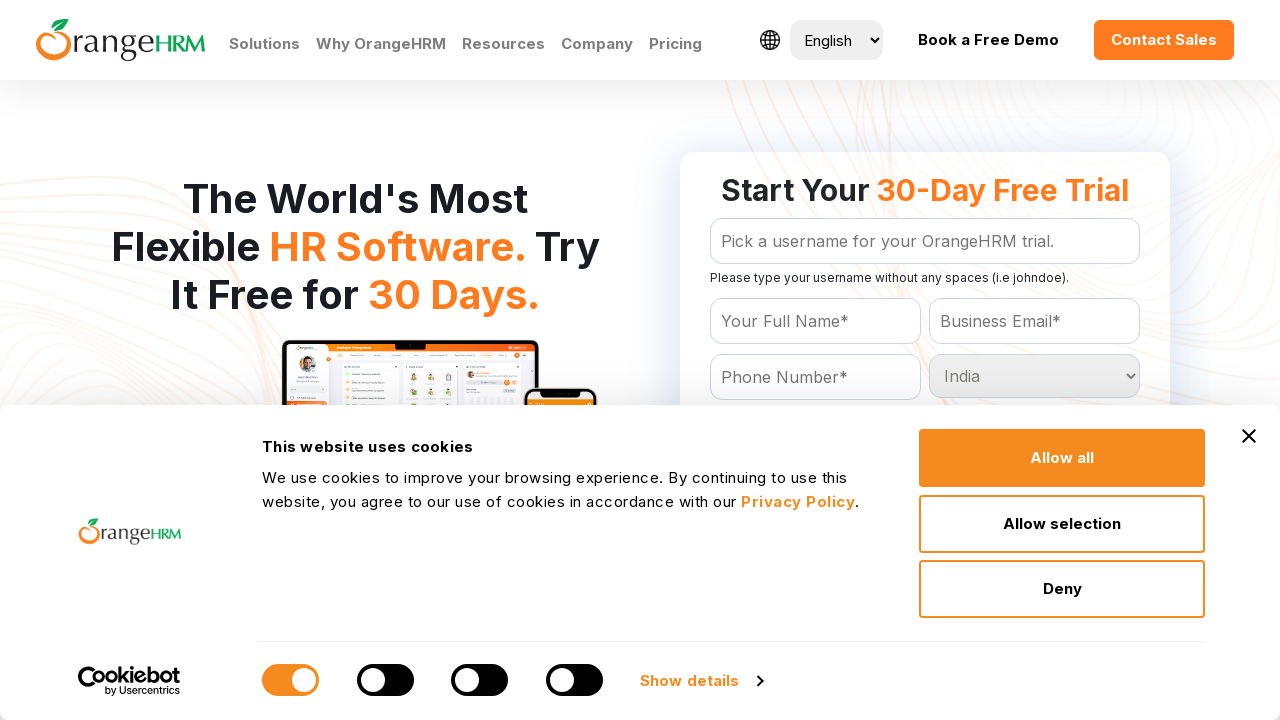

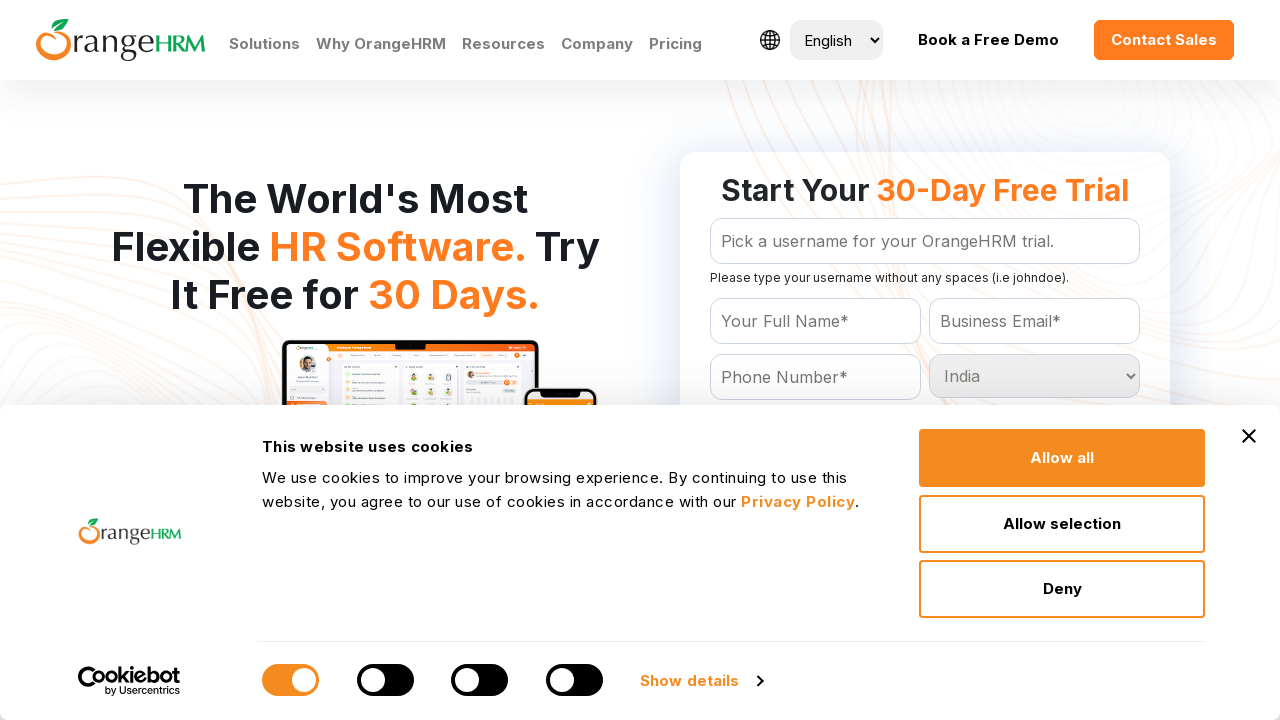